Tests prompt alert functionality by clicking a button to trigger a prompt dialog and entering text into it

Starting URL: https://selenium08.blogspot.com/2019/07/alert-test.html

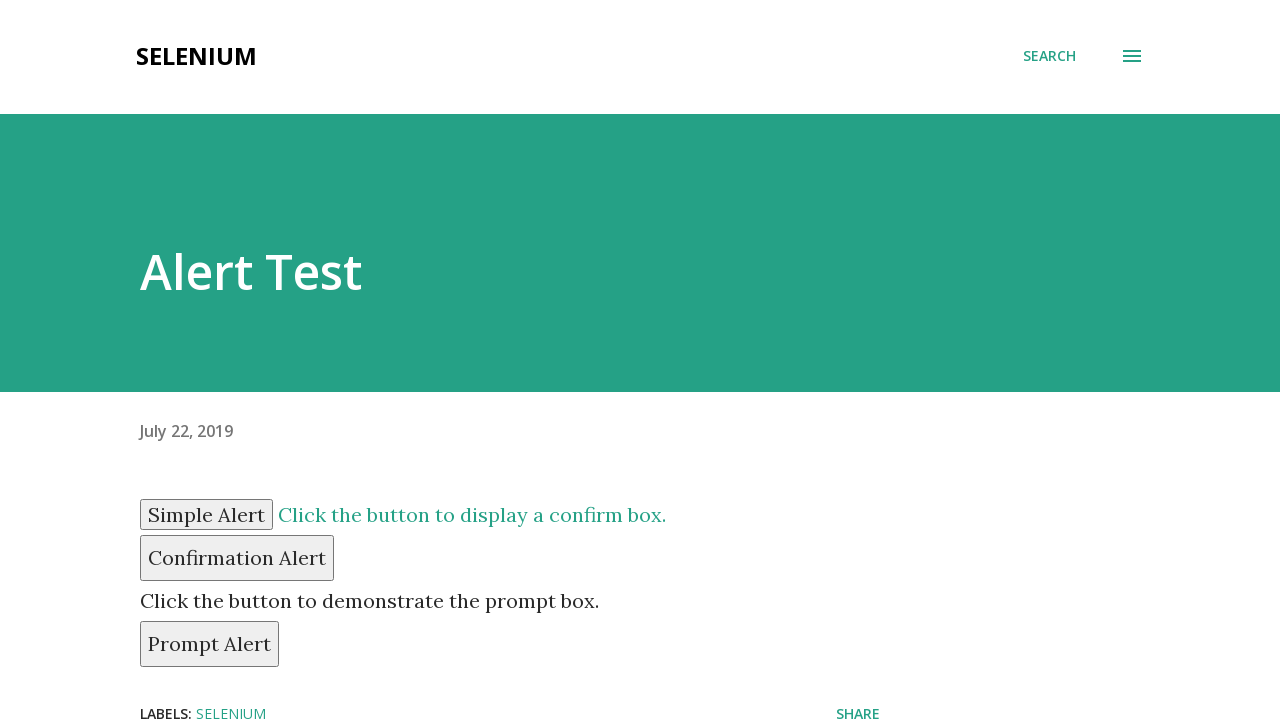

Set up dialog handler to accept prompt with 'My command'
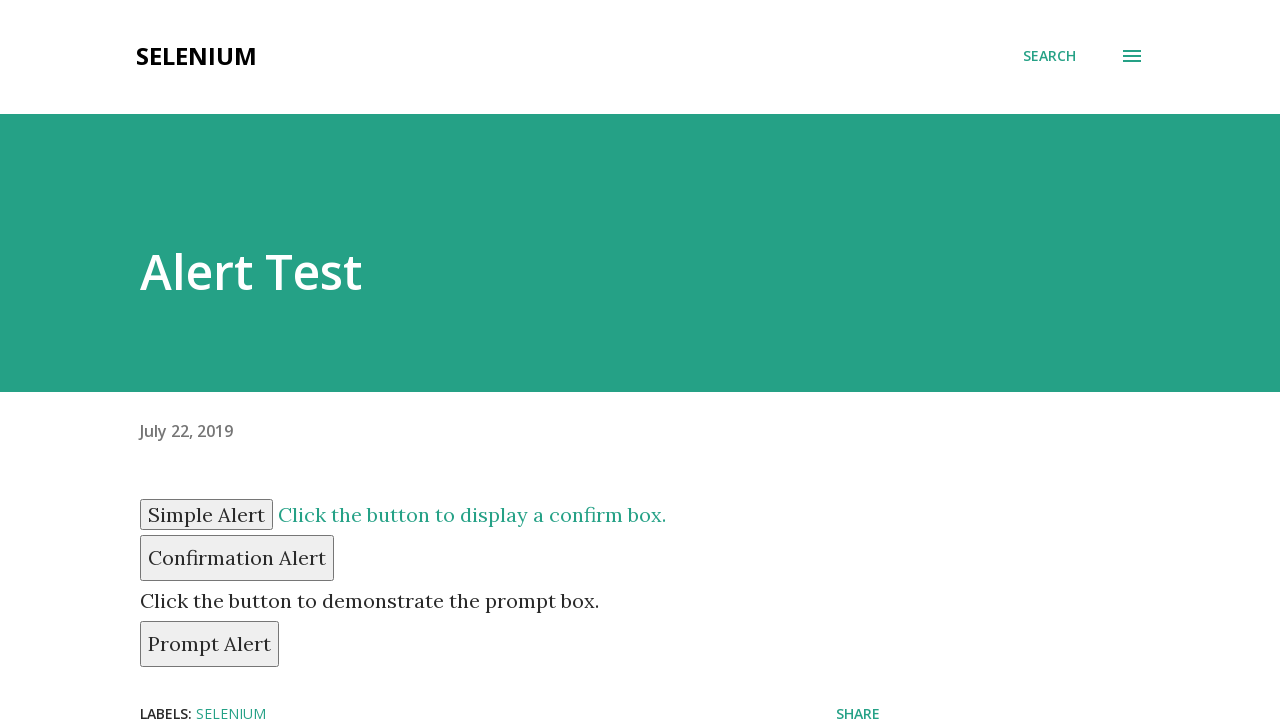

Clicked prompt button to trigger alert dialog at (210, 644) on button#prompt
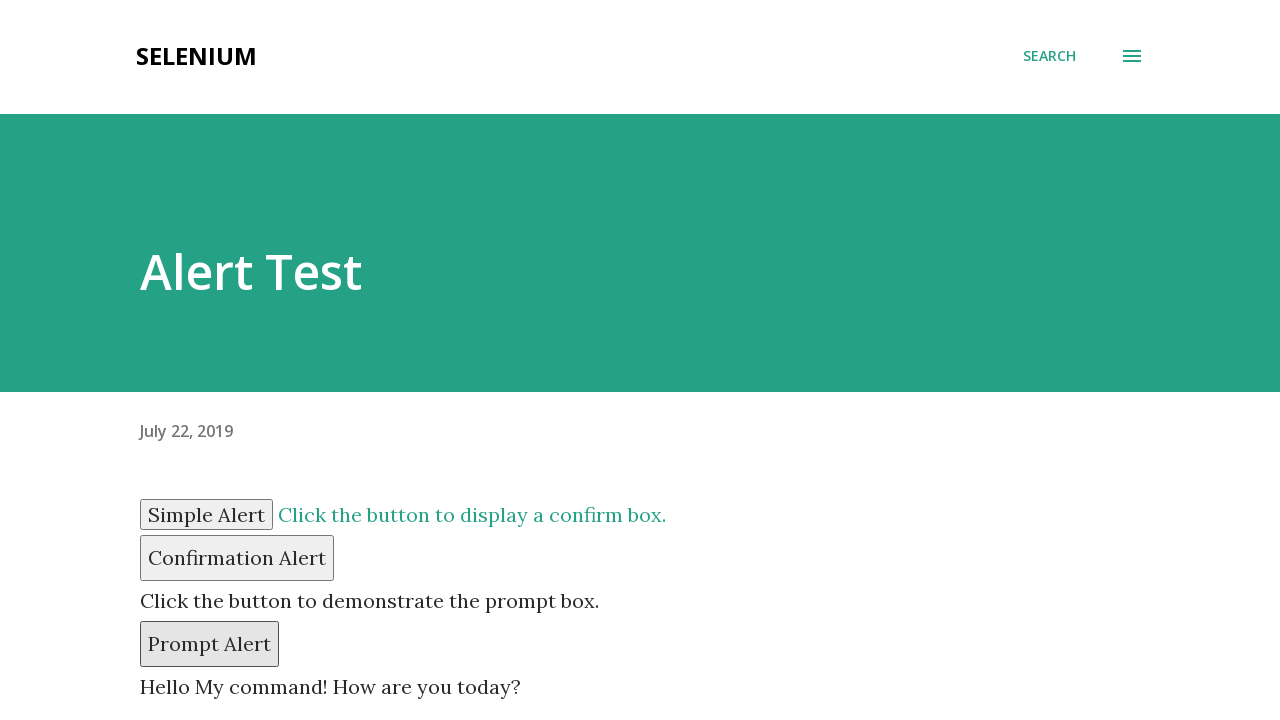

Waited 1000ms for dialog handling to complete
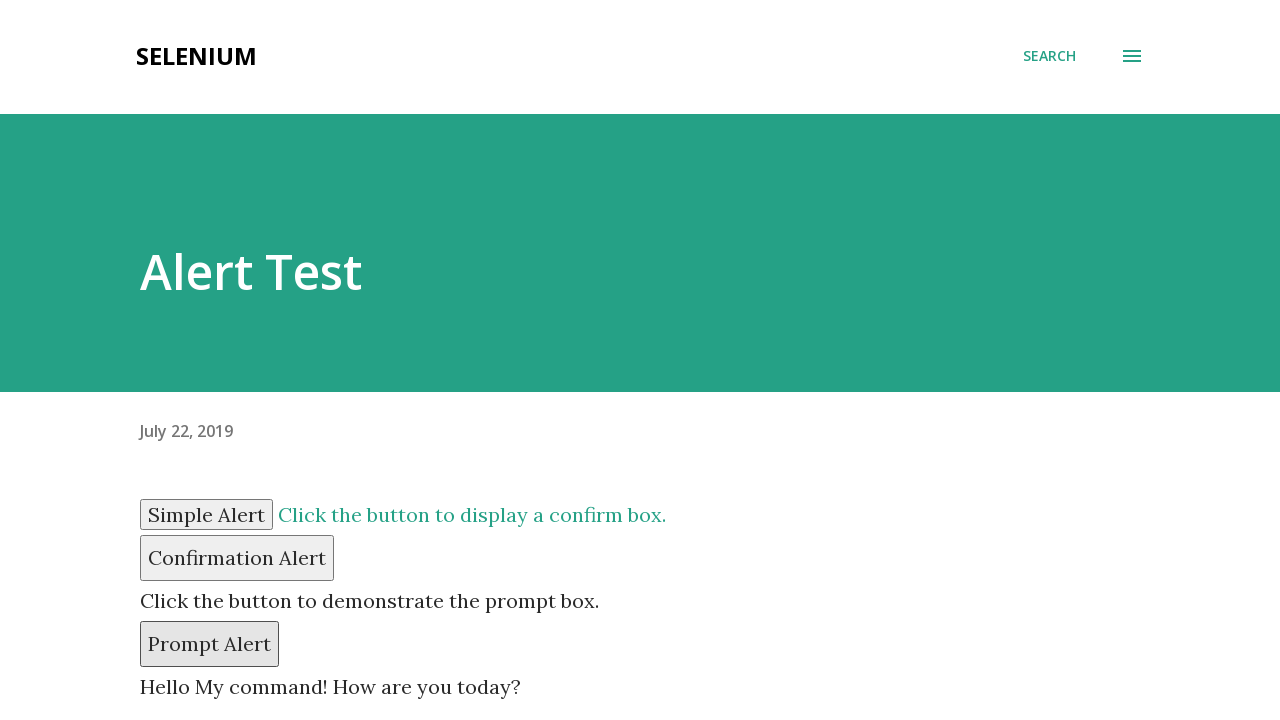

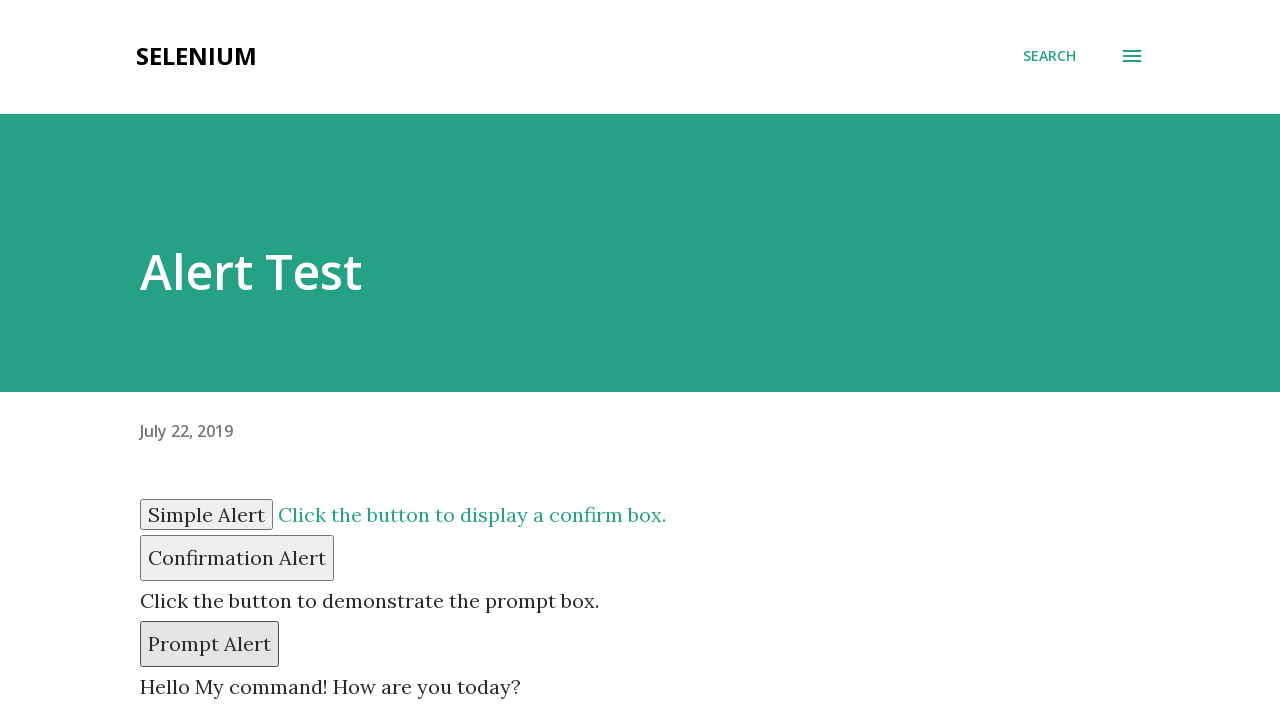